Tests keyboard actions on a text comparison tool by entering text in the first field, selecting all text, copying it, and pasting it into the second field

Starting URL: https://text-compare.com/

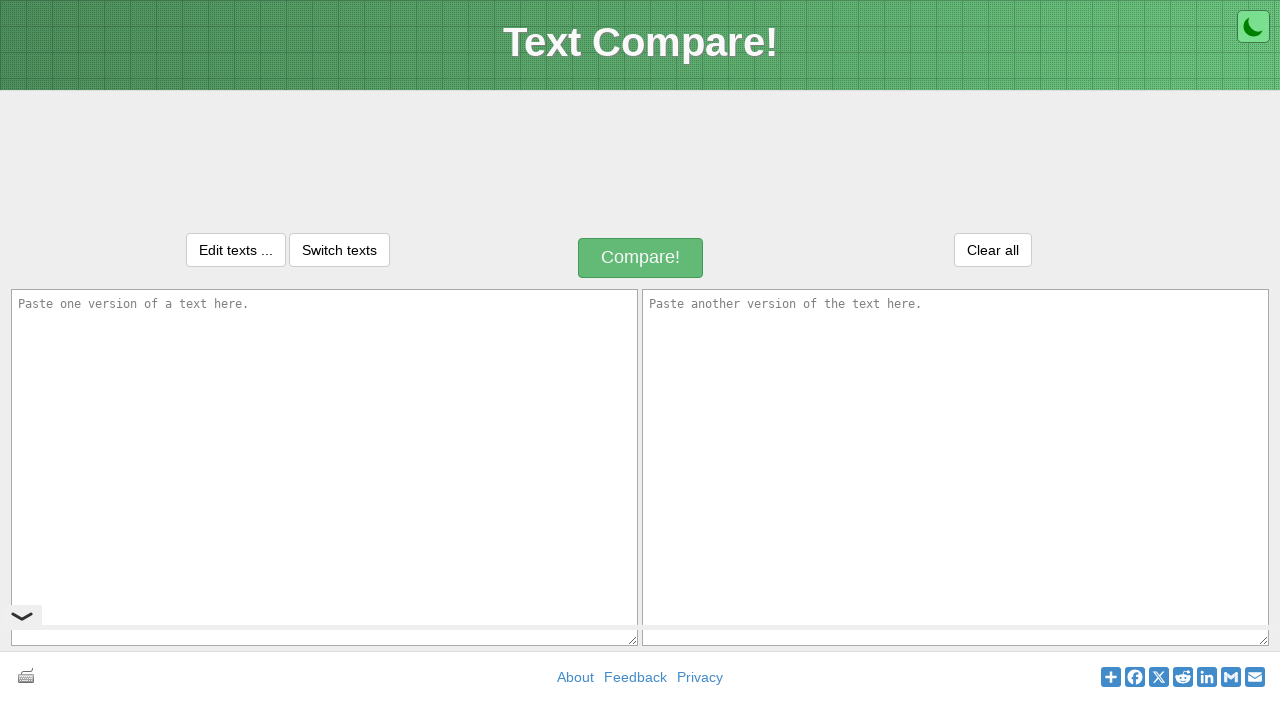

Entered 'Selenium automation' in first text field on //*[@id='inputText1']
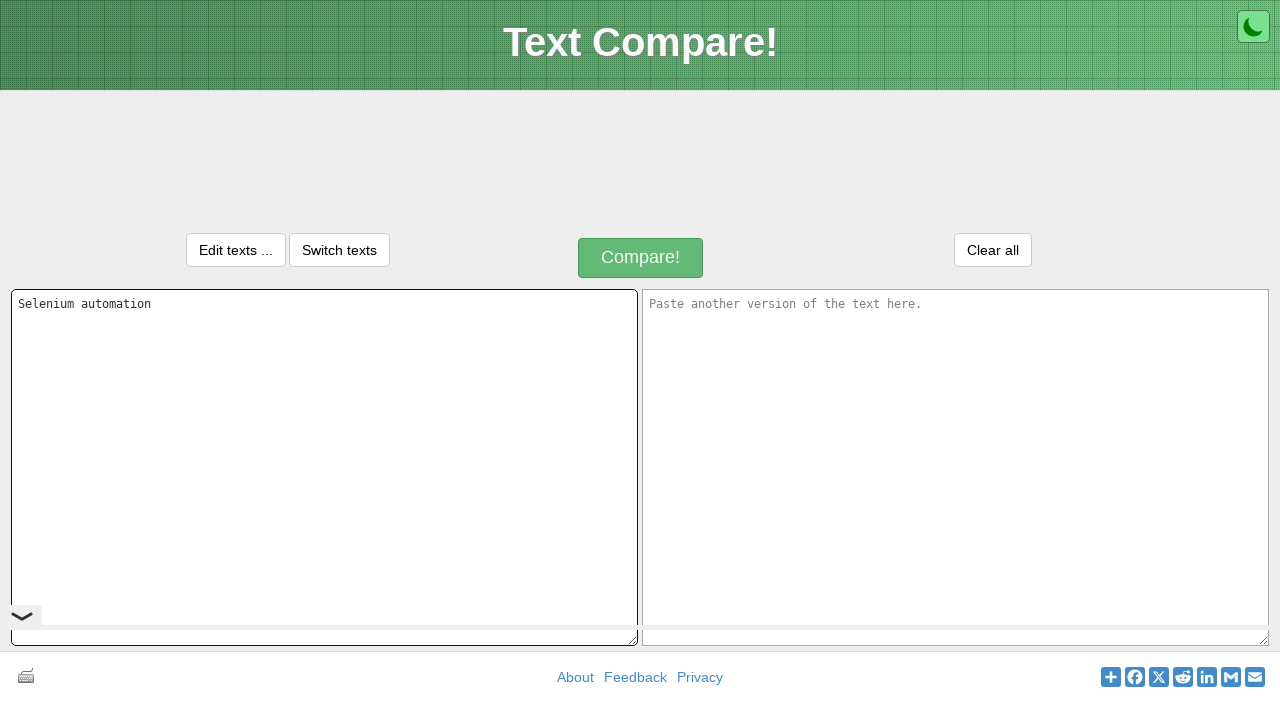

Selected all text in first field using Ctrl+A on xpath=//*[@id='inputText1']
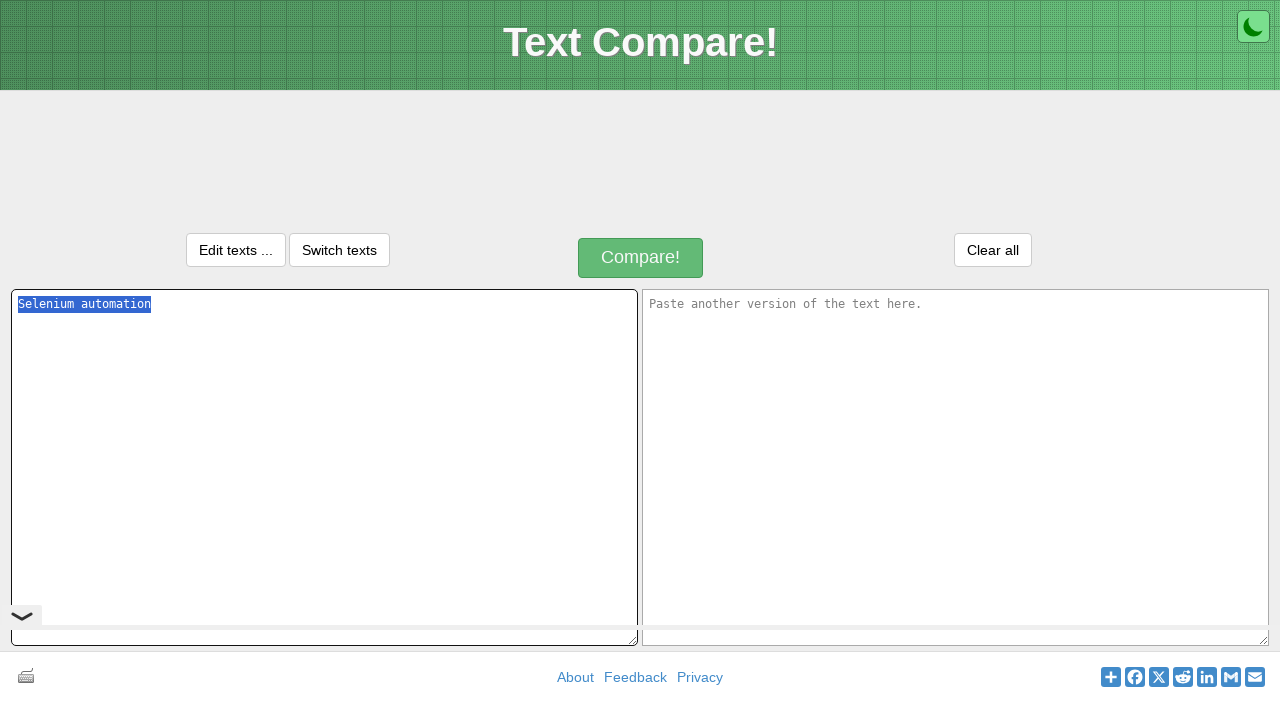

Copied selected text using Ctrl+C on xpath=//*[@id='inputText1']
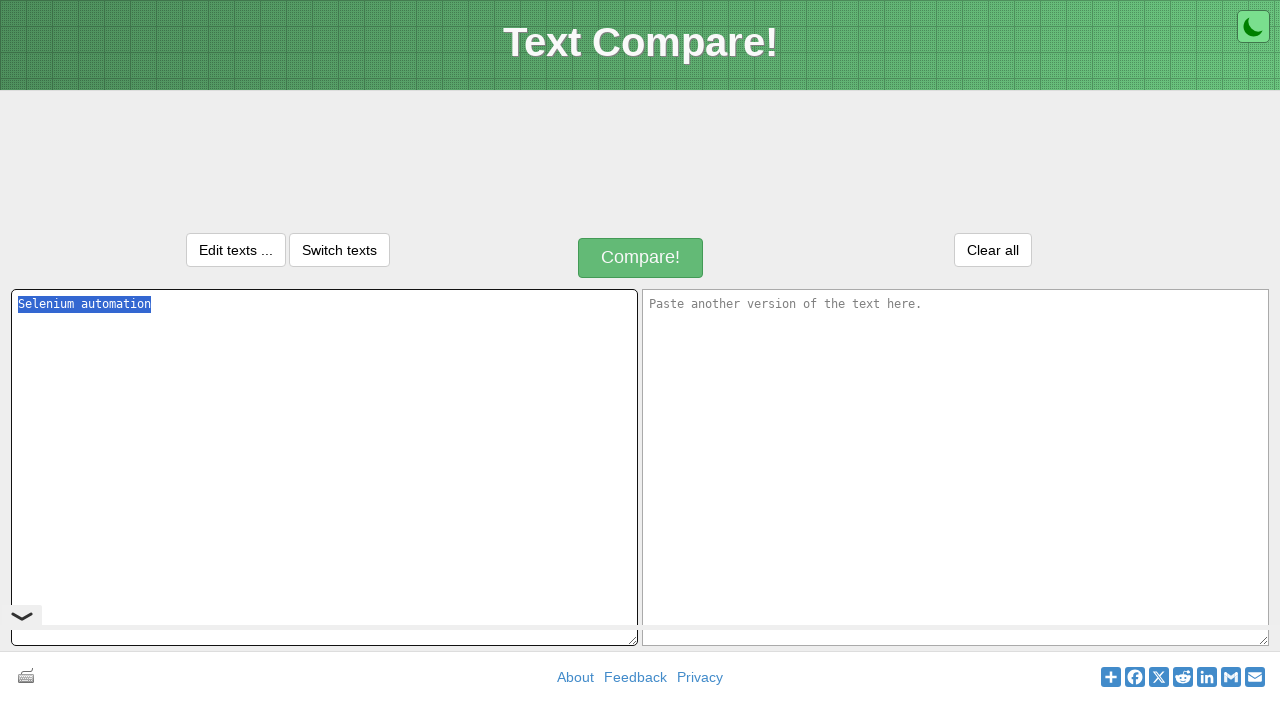

Clicked on second text field to focus at (956, 467) on #inputText2
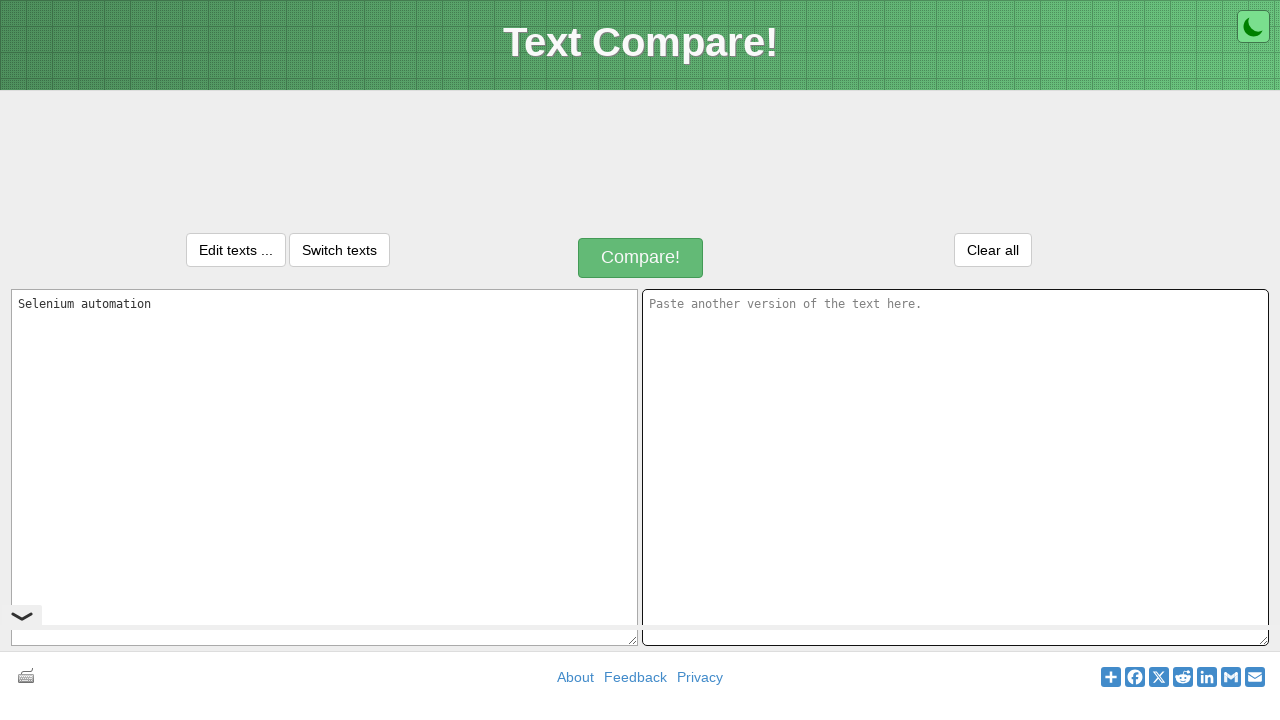

Pasted copied text into second field using Ctrl+V on #inputText2
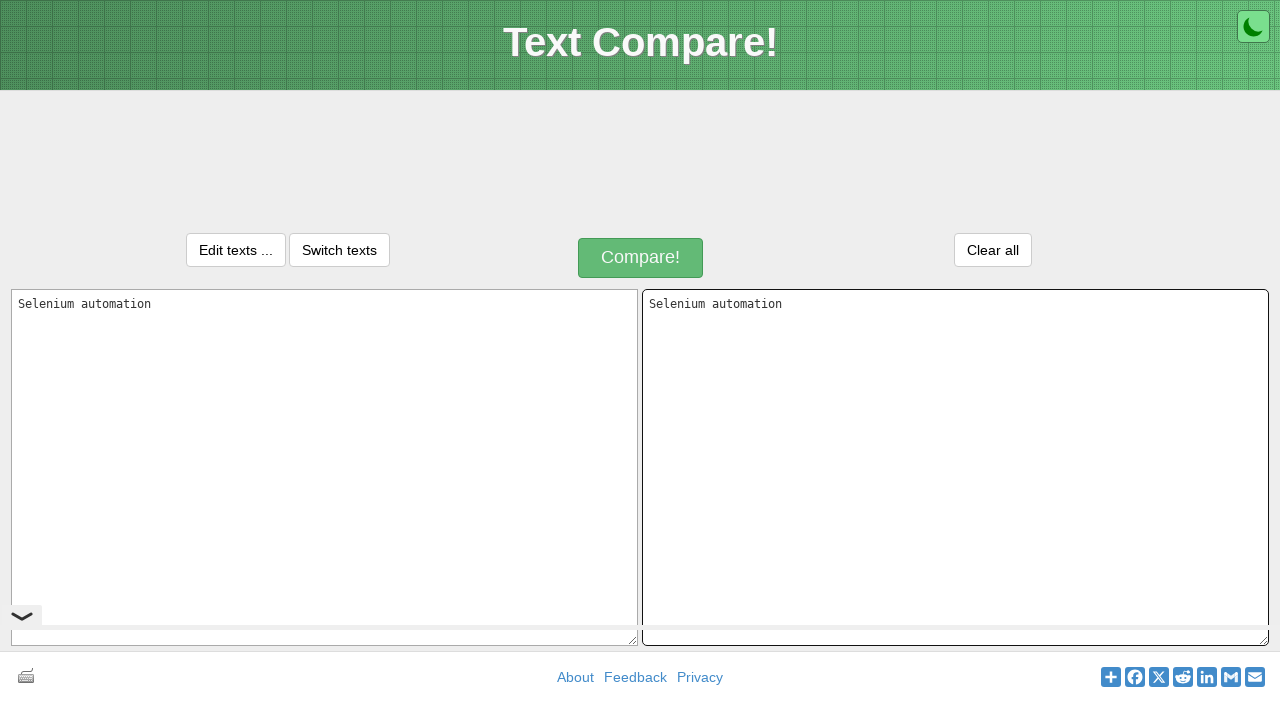

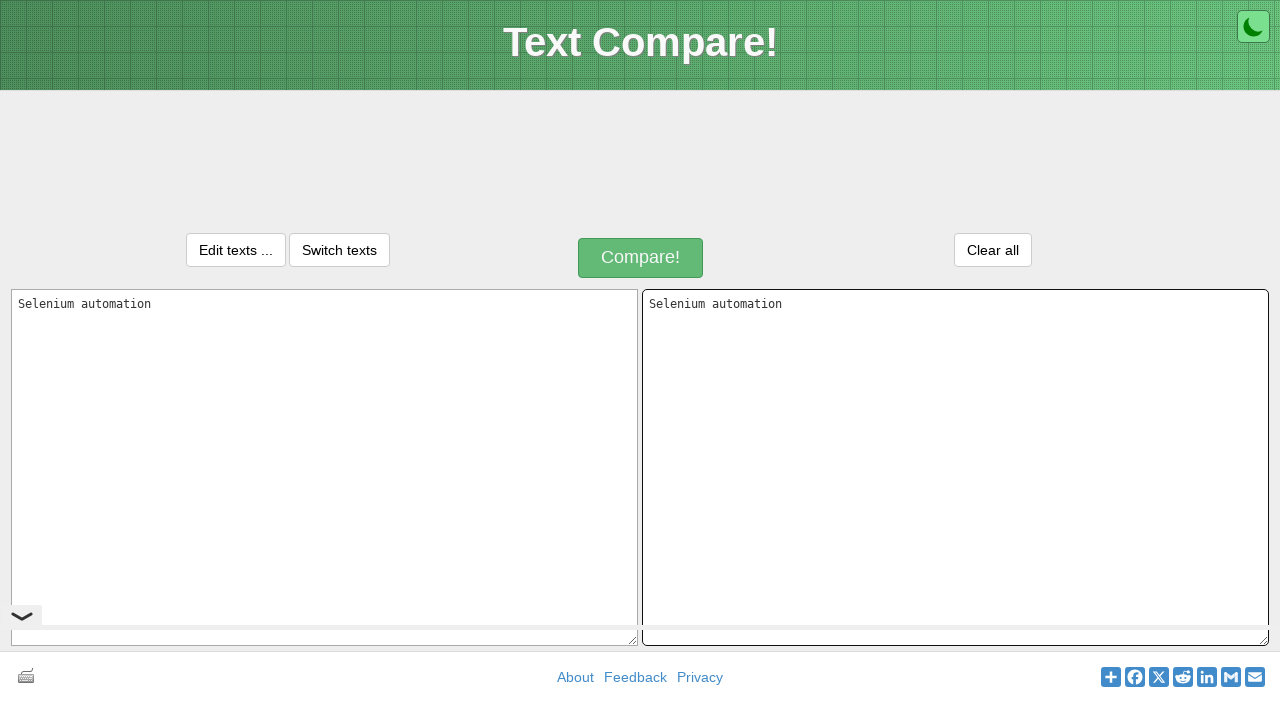